Tests a form that requires reading a hidden attribute value, performing a mathematical calculation, filling in the answer, checking checkboxes, and submitting the form

Starting URL: http://suninjuly.github.io/get_attribute.html

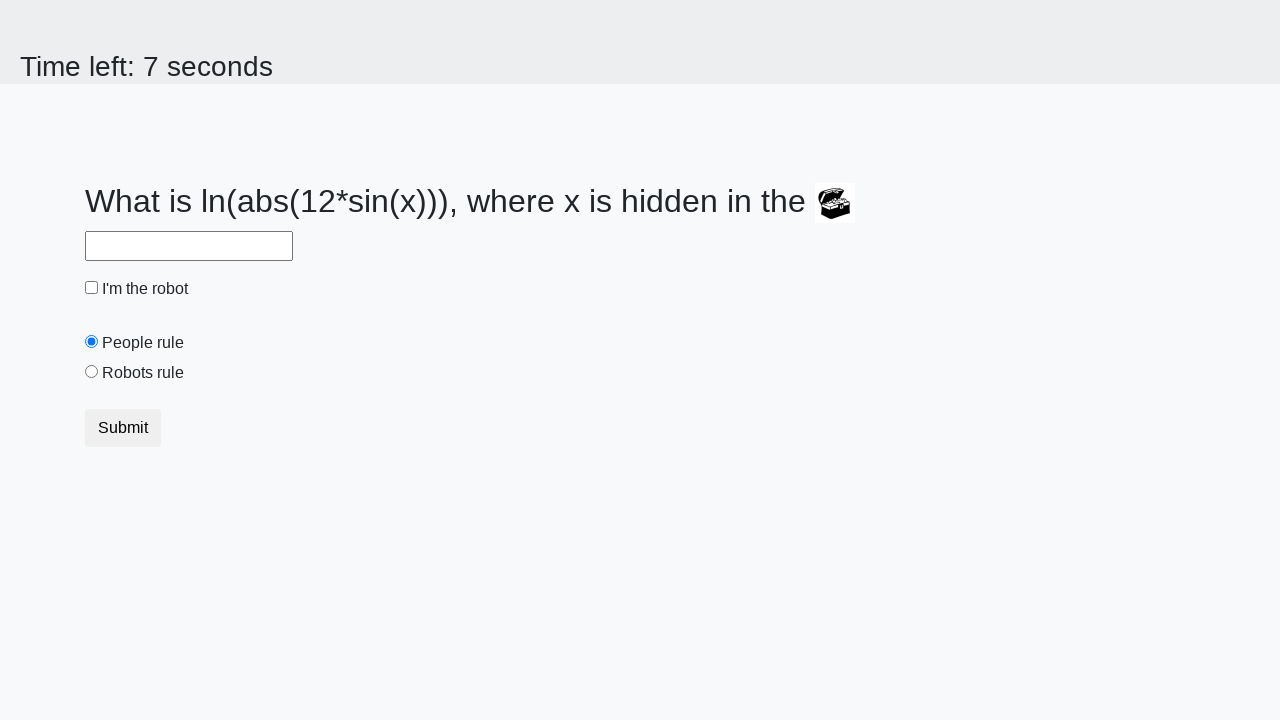

Located treasure element with hidden valuex attribute
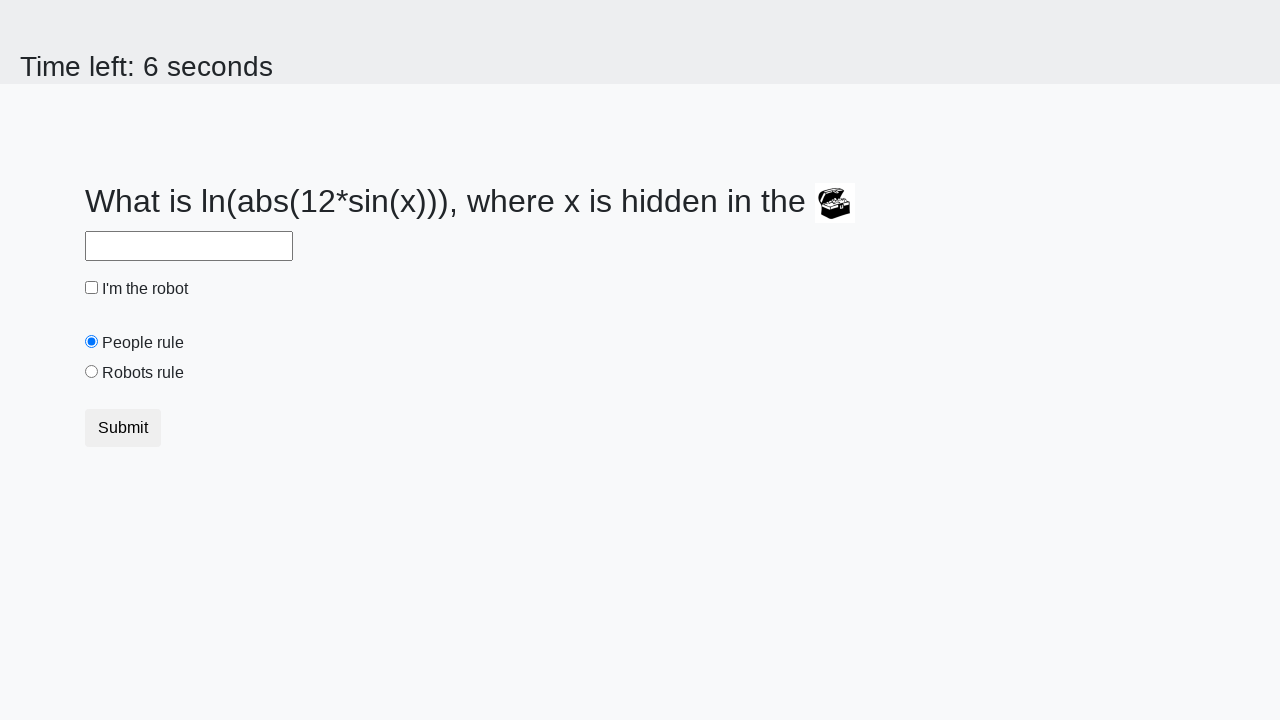

Retrieved hidden valuex attribute value: 24
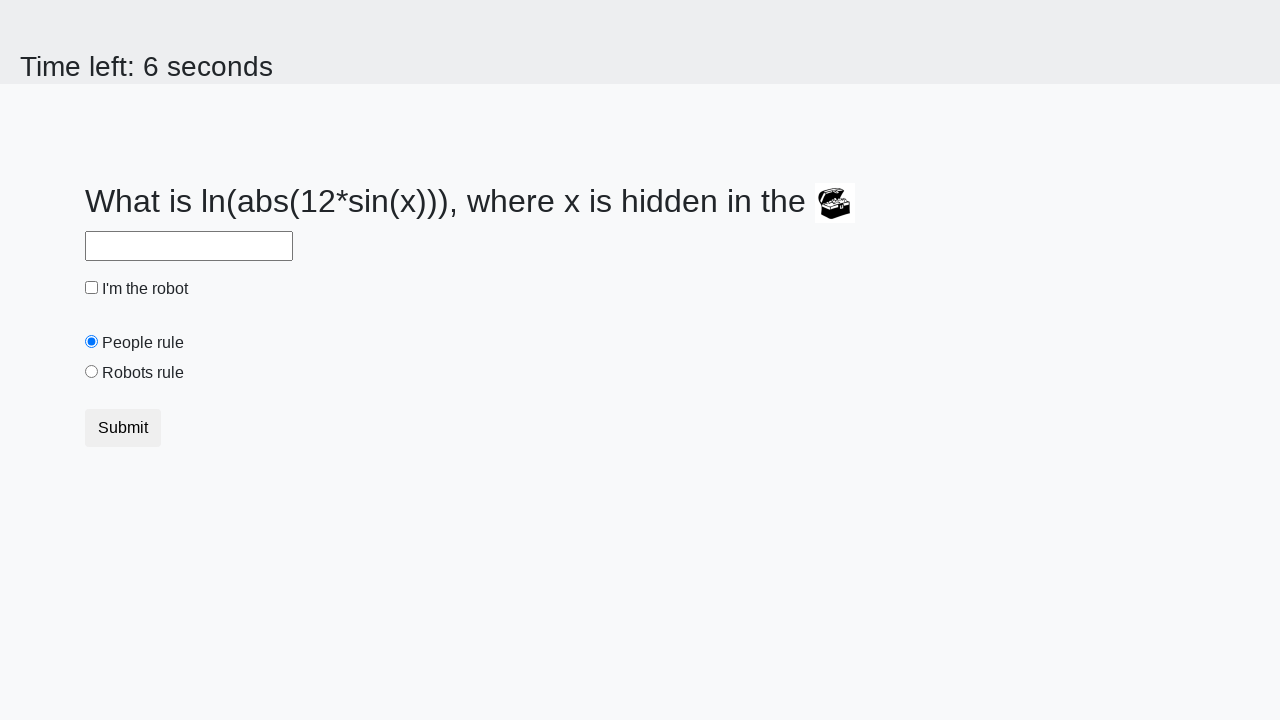

Calculated mathematical result: 2.385725184425404
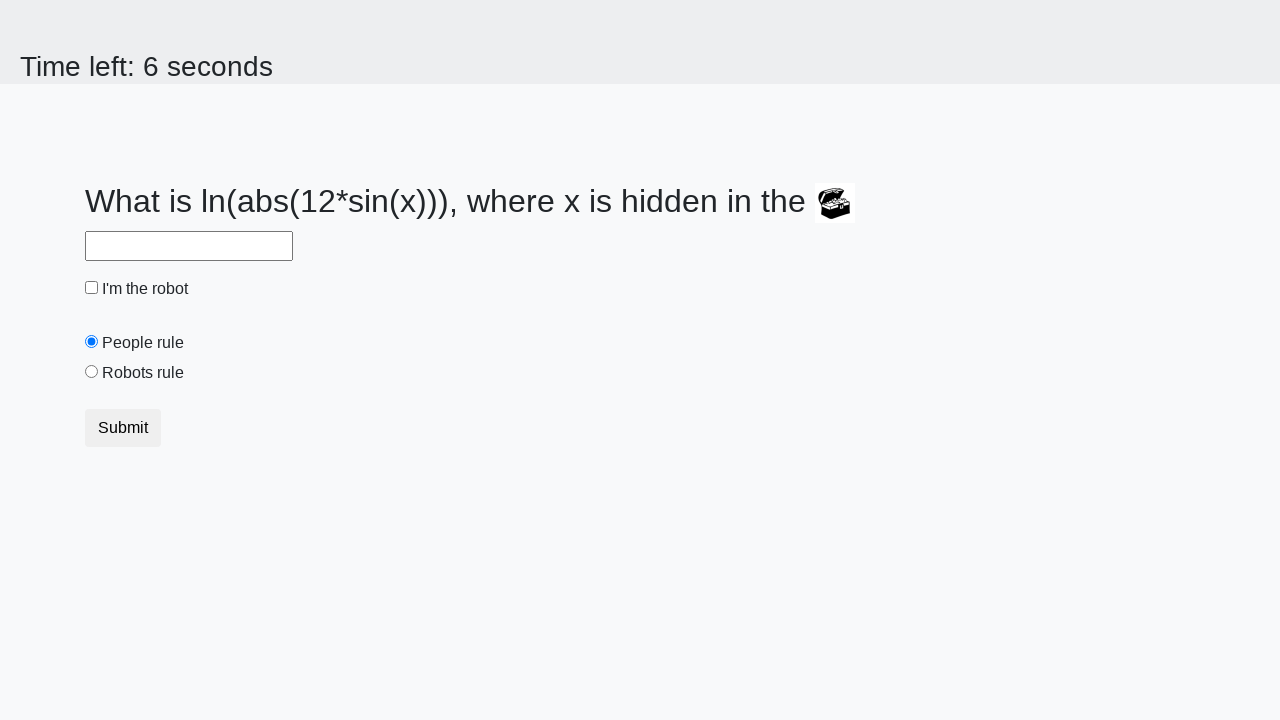

Filled answer field with calculated value: 2.385725184425404 on #answer
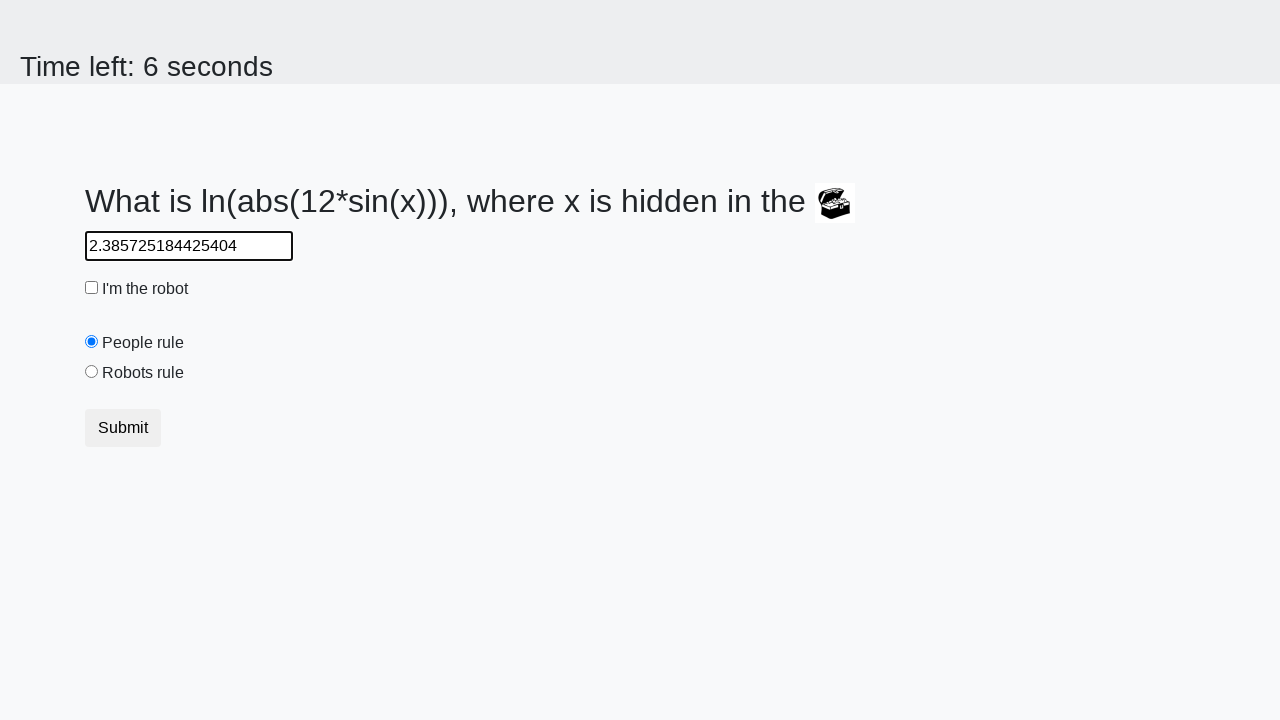

Checked the robot checkbox at (92, 288) on #robotCheckbox
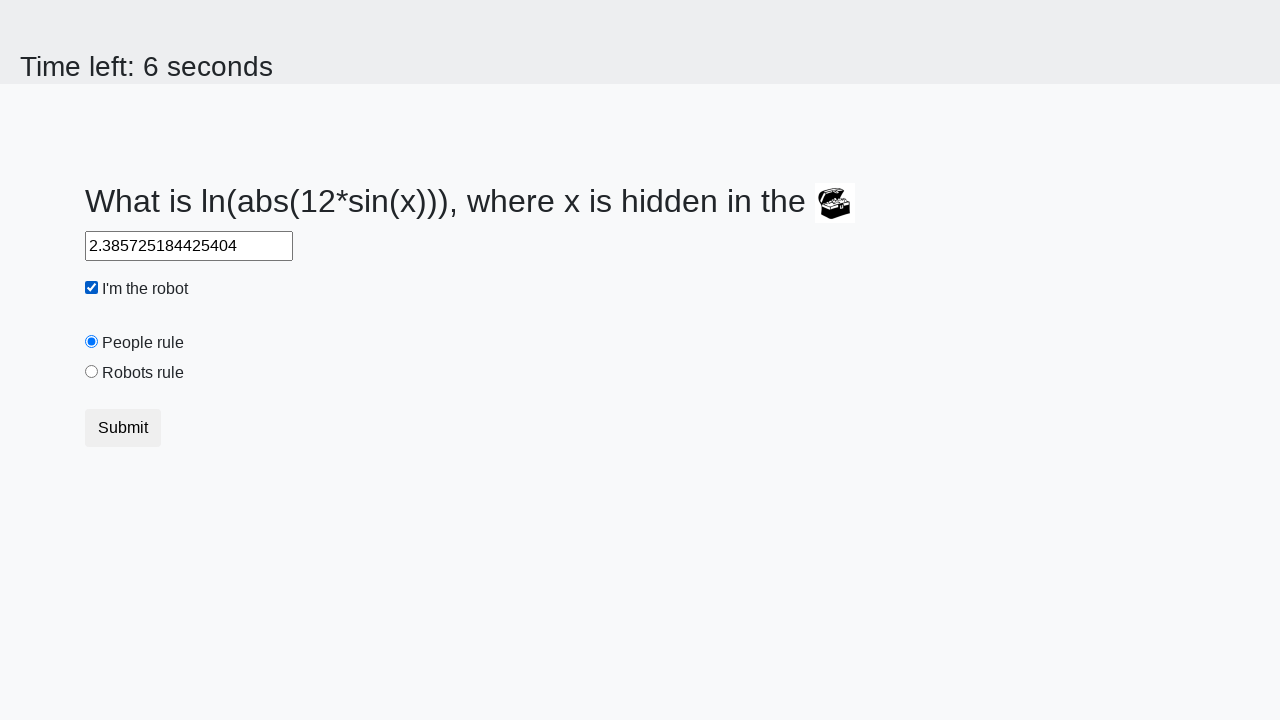

Checked the robots rule checkbox at (92, 372) on #robotsRule
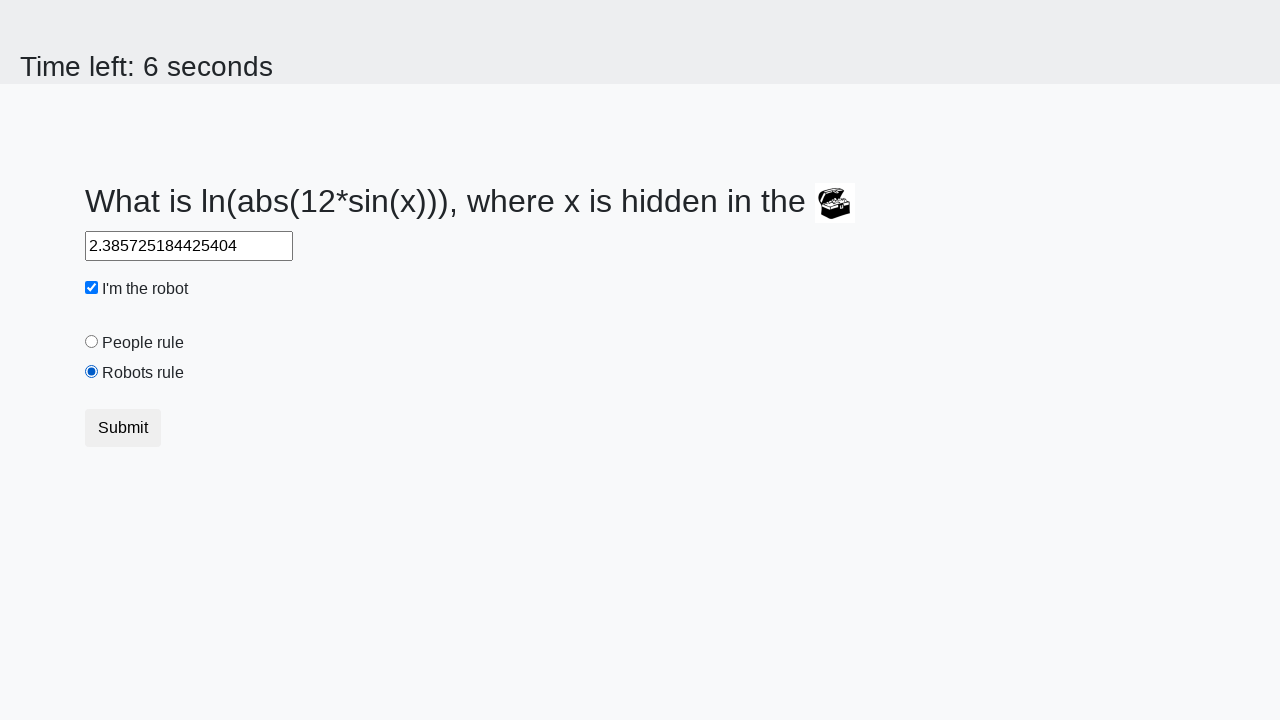

Clicked form submit button at (123, 428) on .btn.btn-default
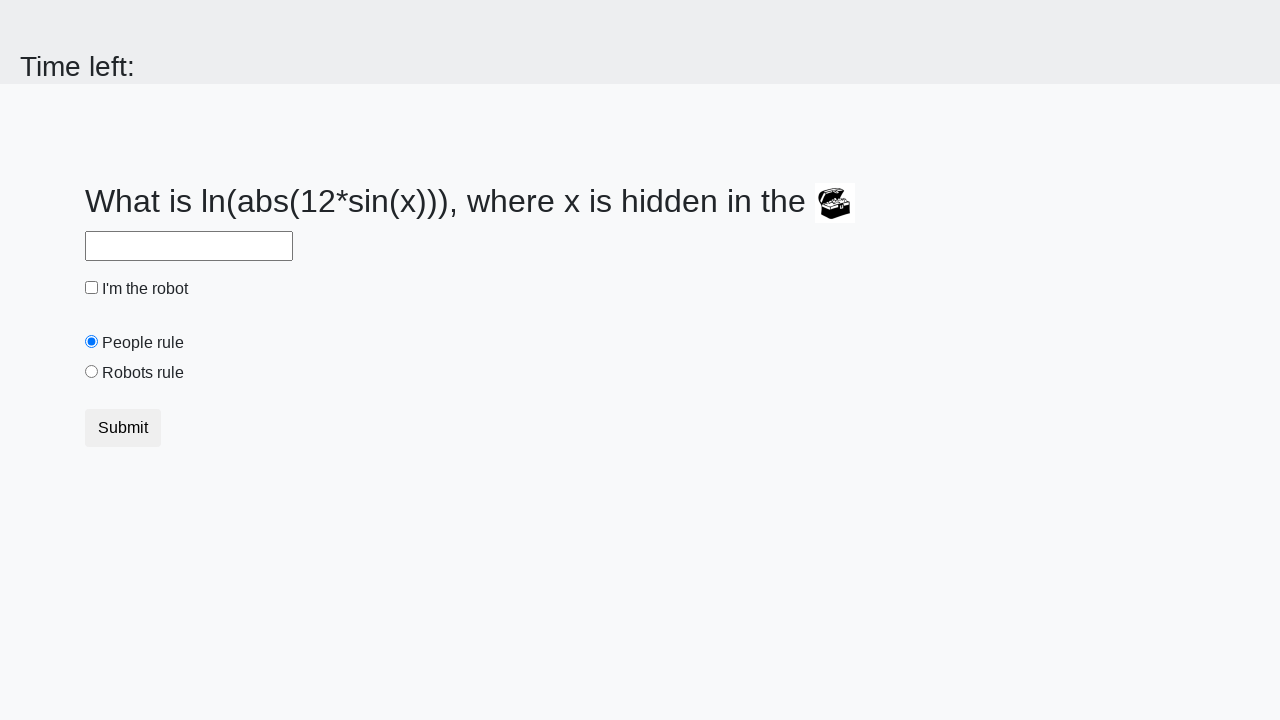

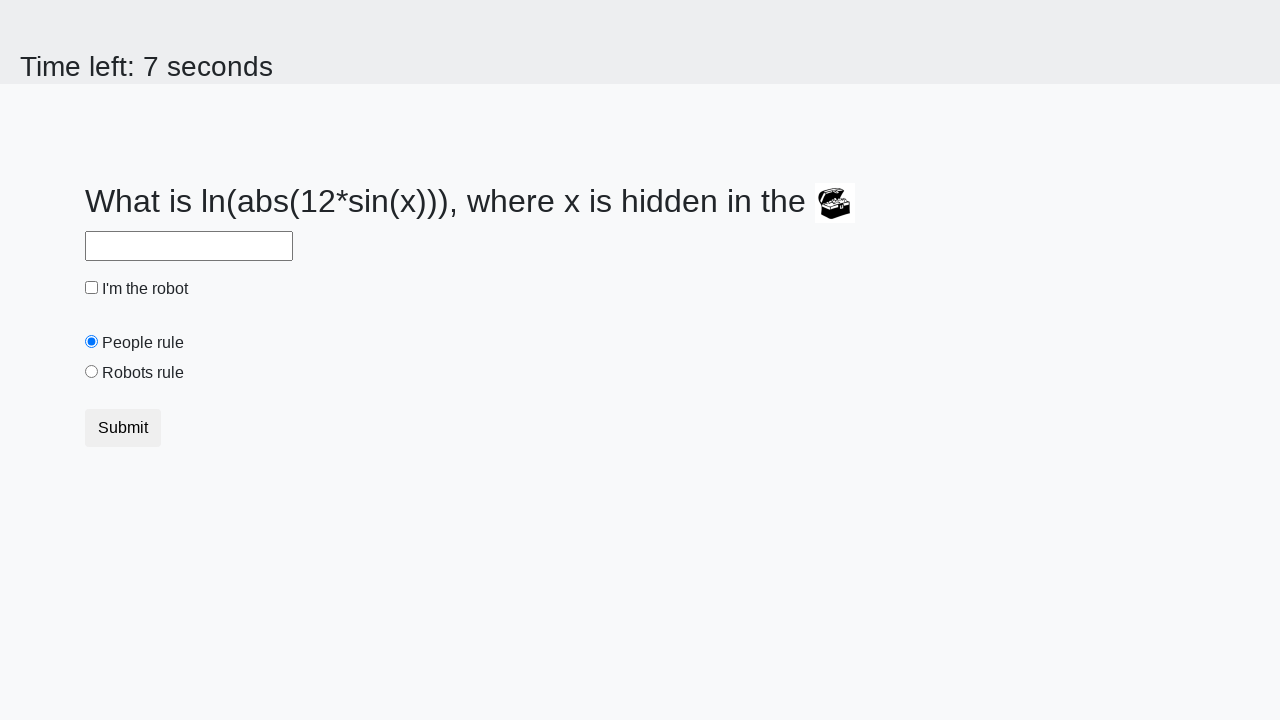